Navigates to Pro Kabaddi standings page and verifies that the standings table with team information (team names, matches won, matches lost, and points) is displayed correctly.

Starting URL: https://www.prokabaddi.com/standings

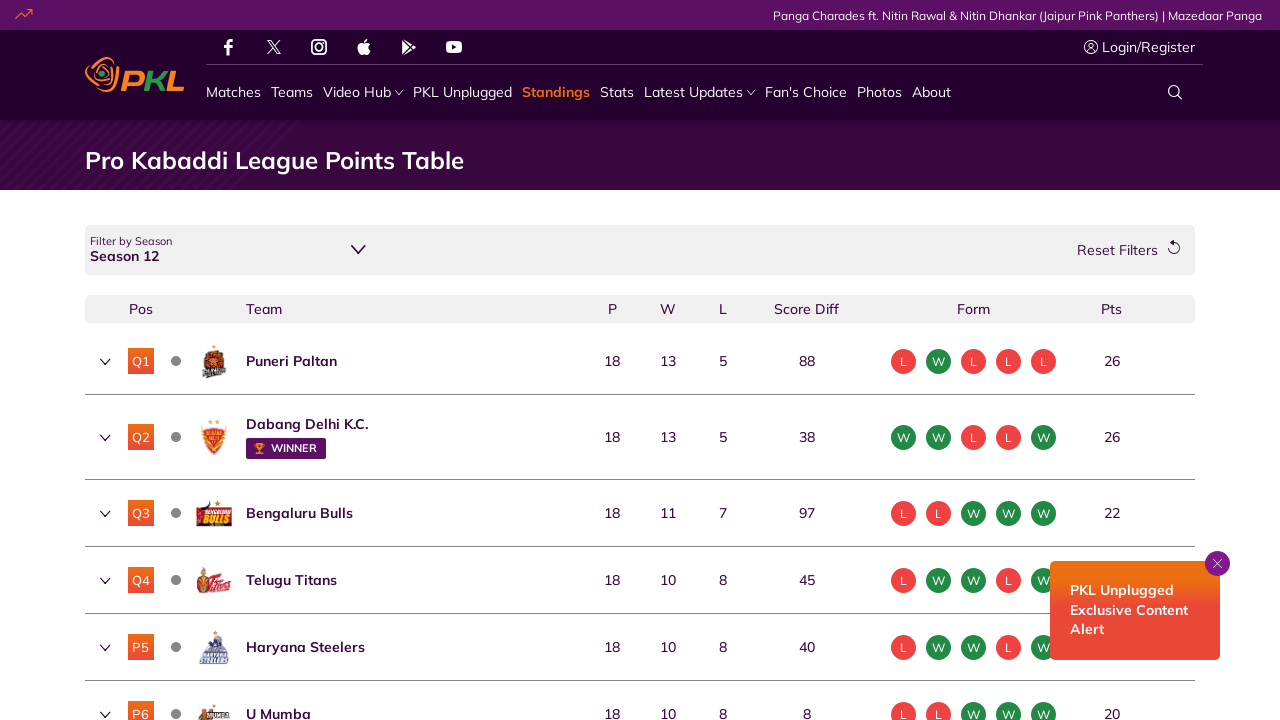

Navigated to Pro Kabaddi standings page
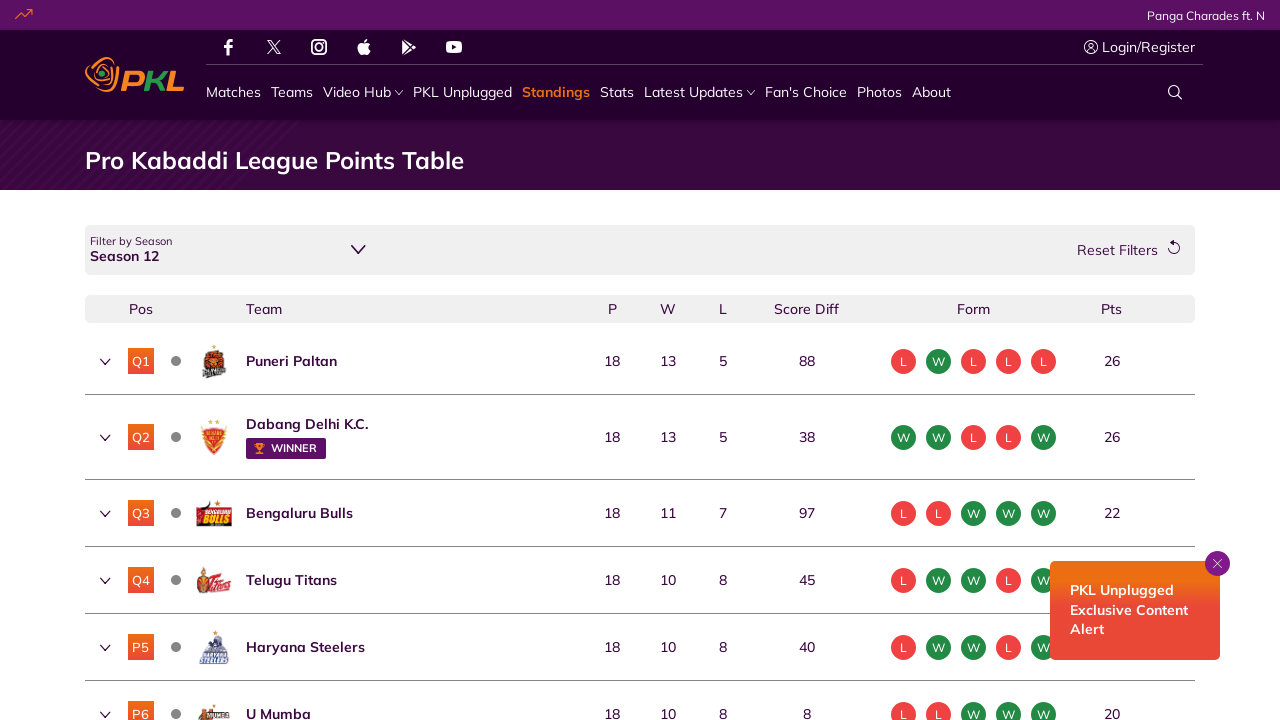

Standings table loaded
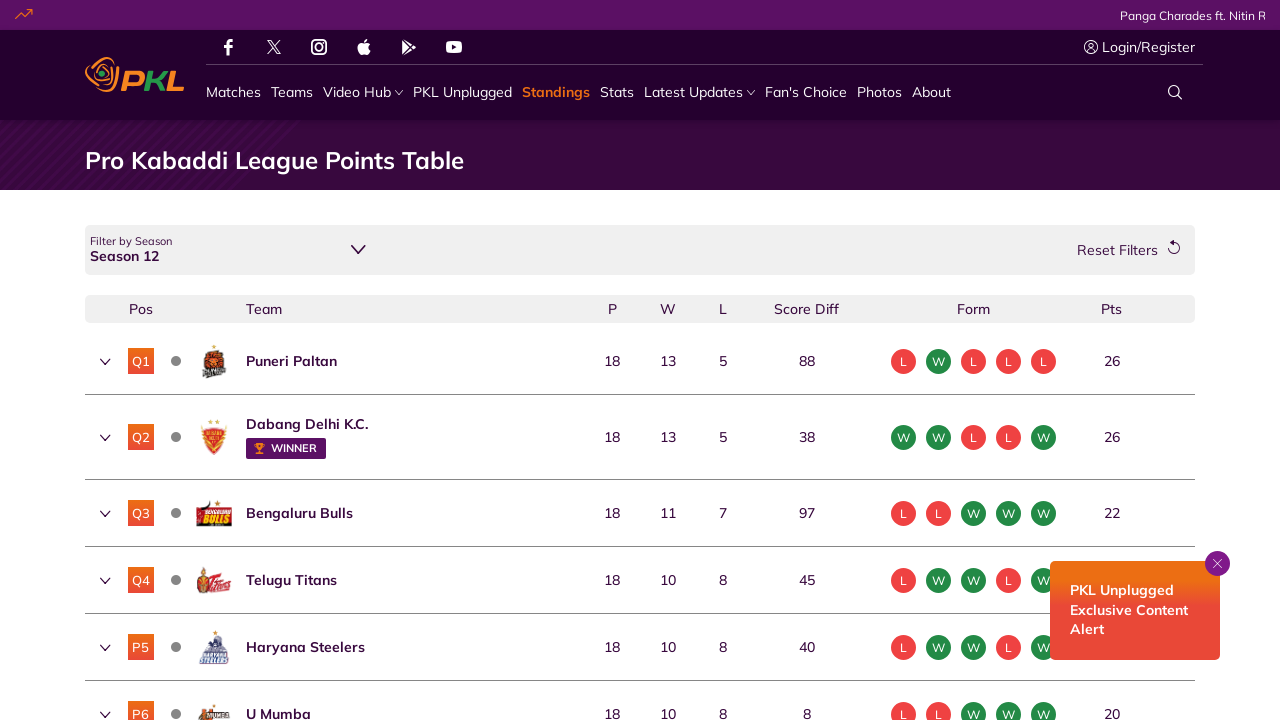

Team names column is visible in standings table
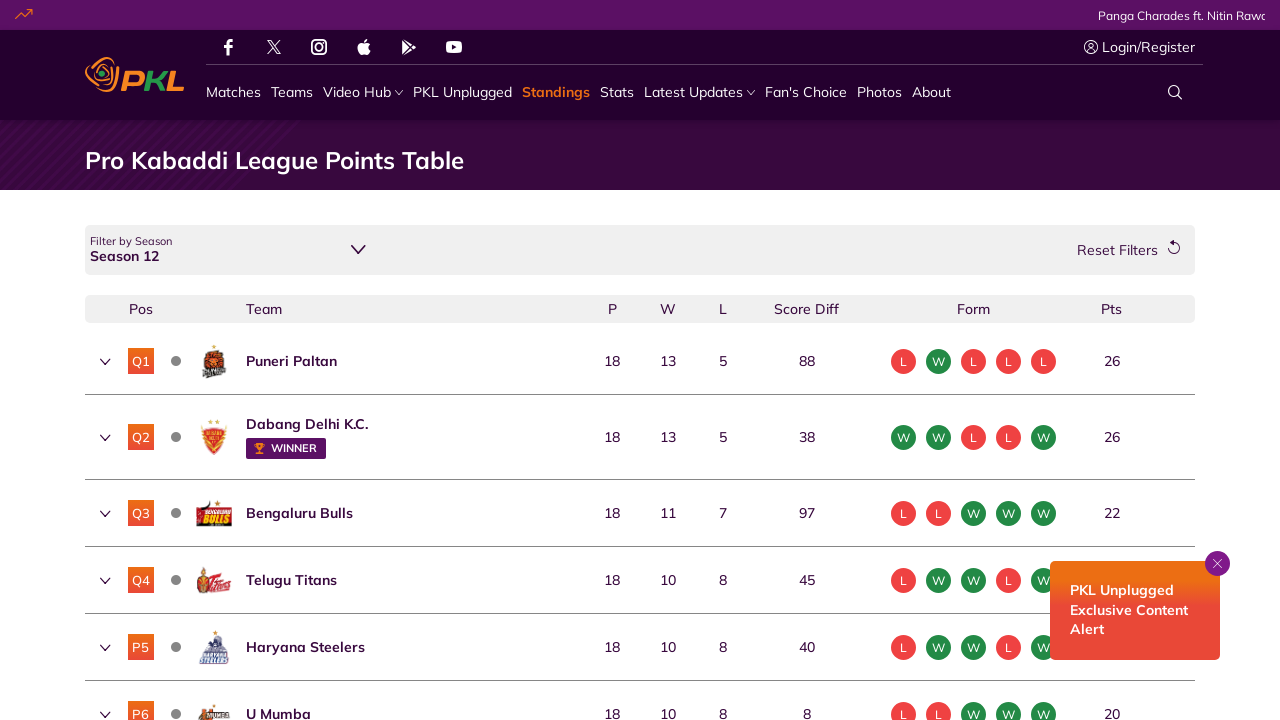

Matches won column is visible in standings table
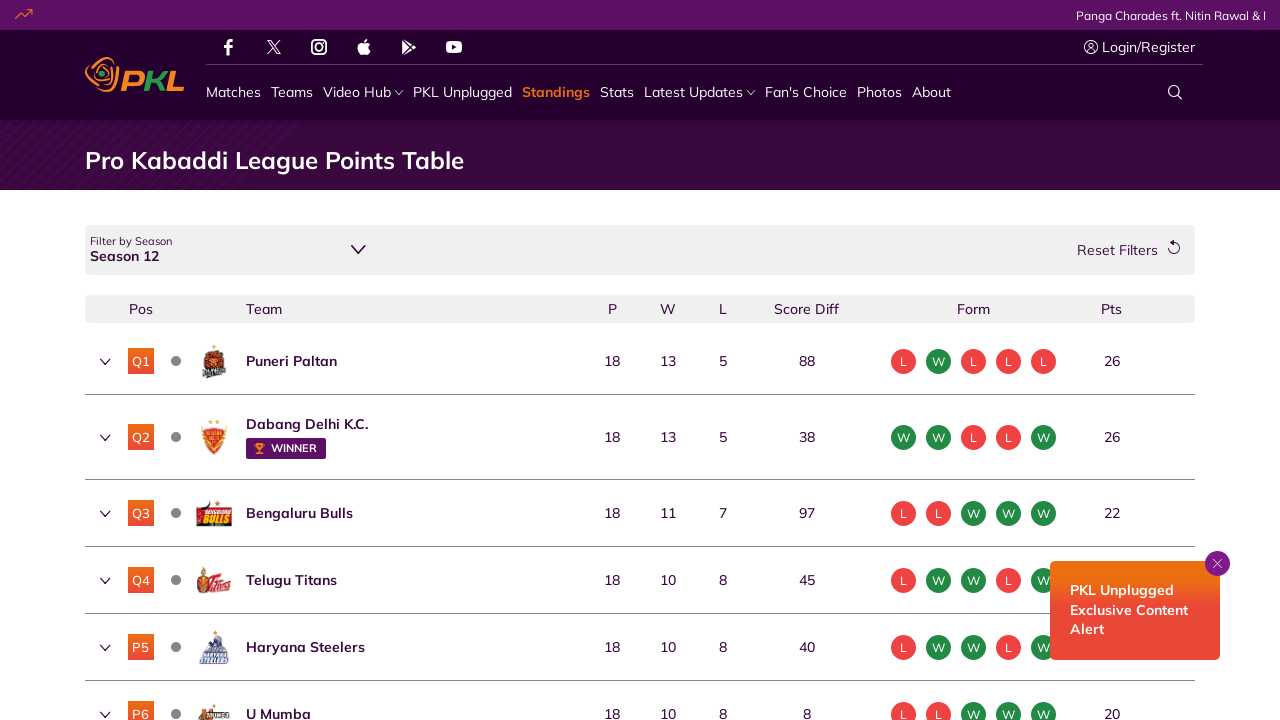

Matches lost column is visible in standings table
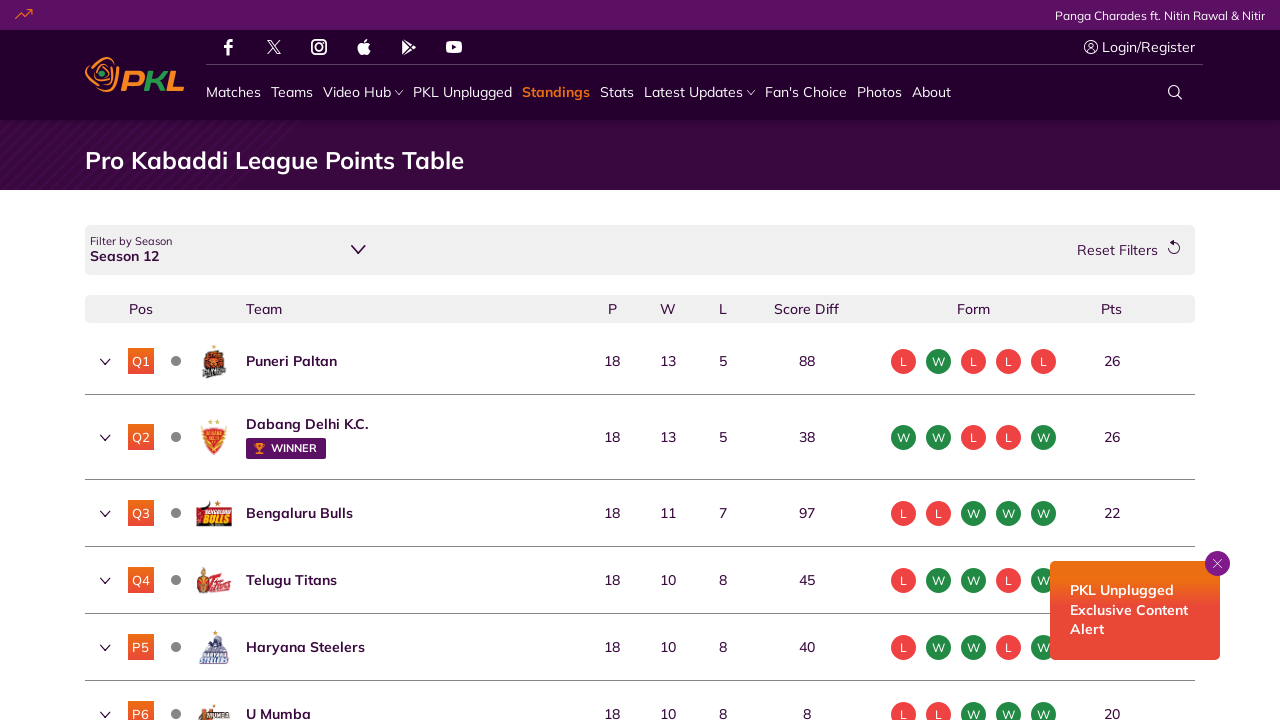

Points column is visible in standings table
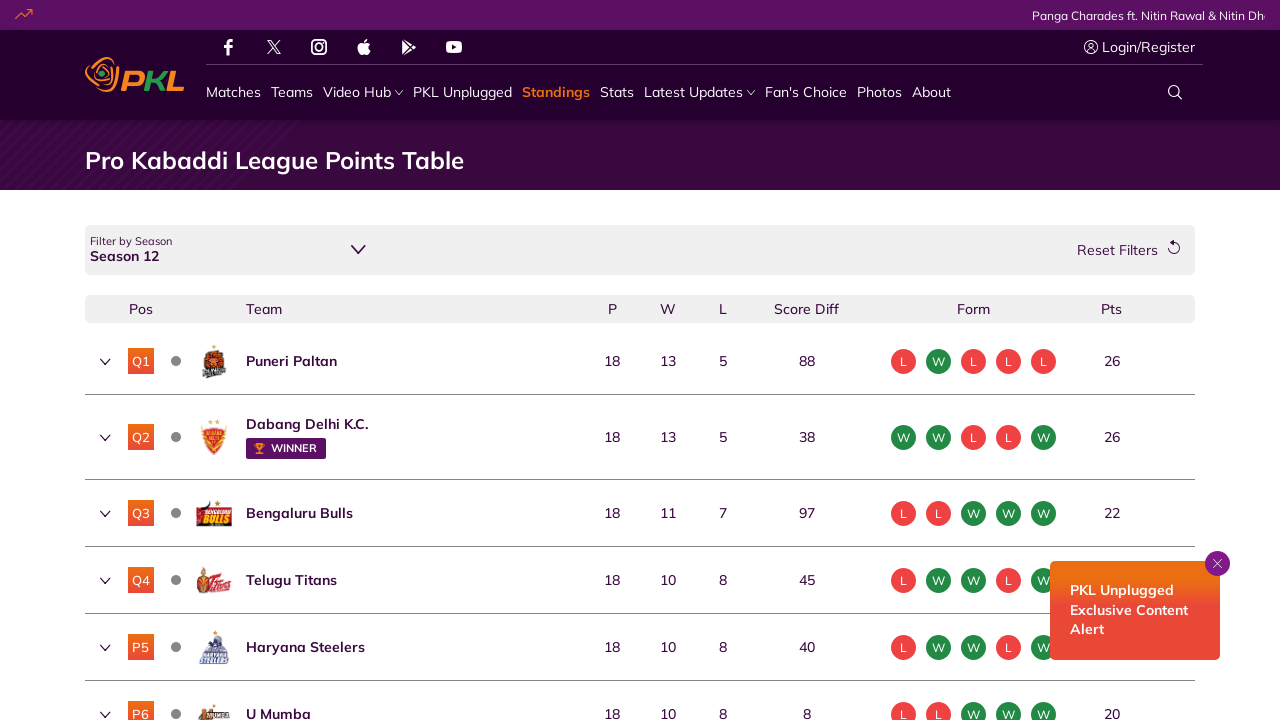

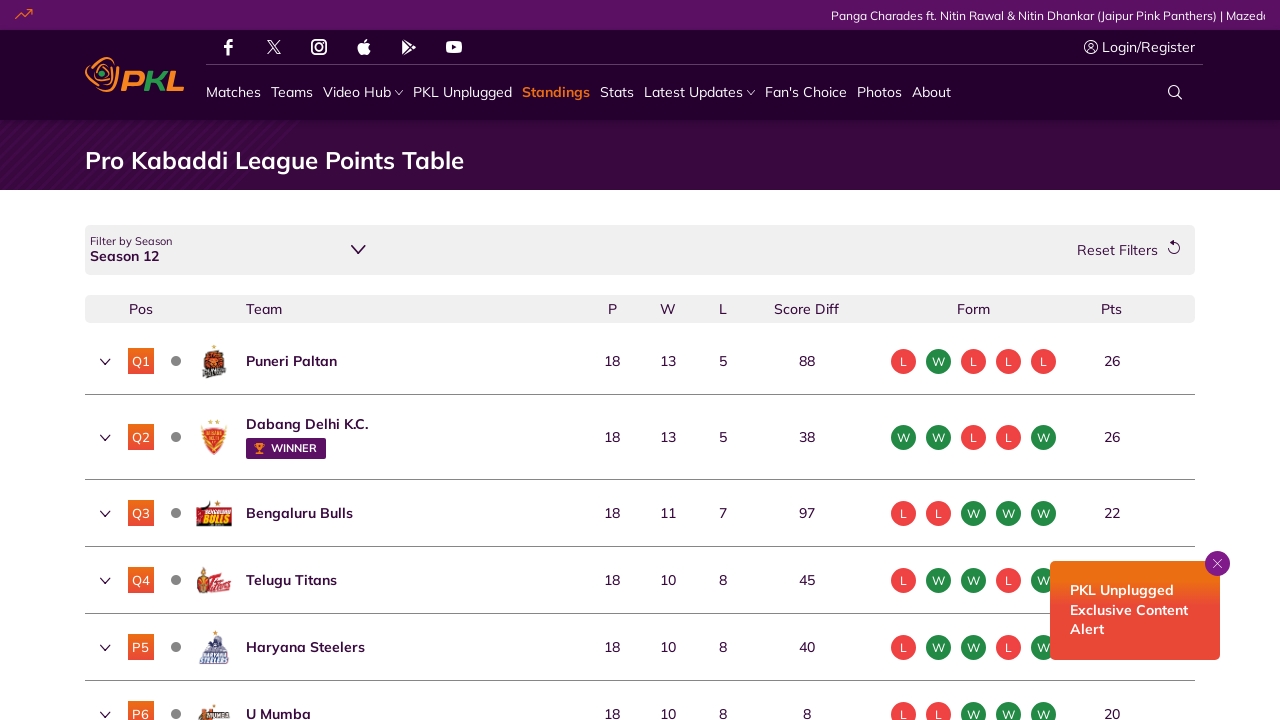